Tests selecting a default unchecked radio button

Starting URL: https://bonigarcia.dev/selenium-webdriver-java/web-form.html

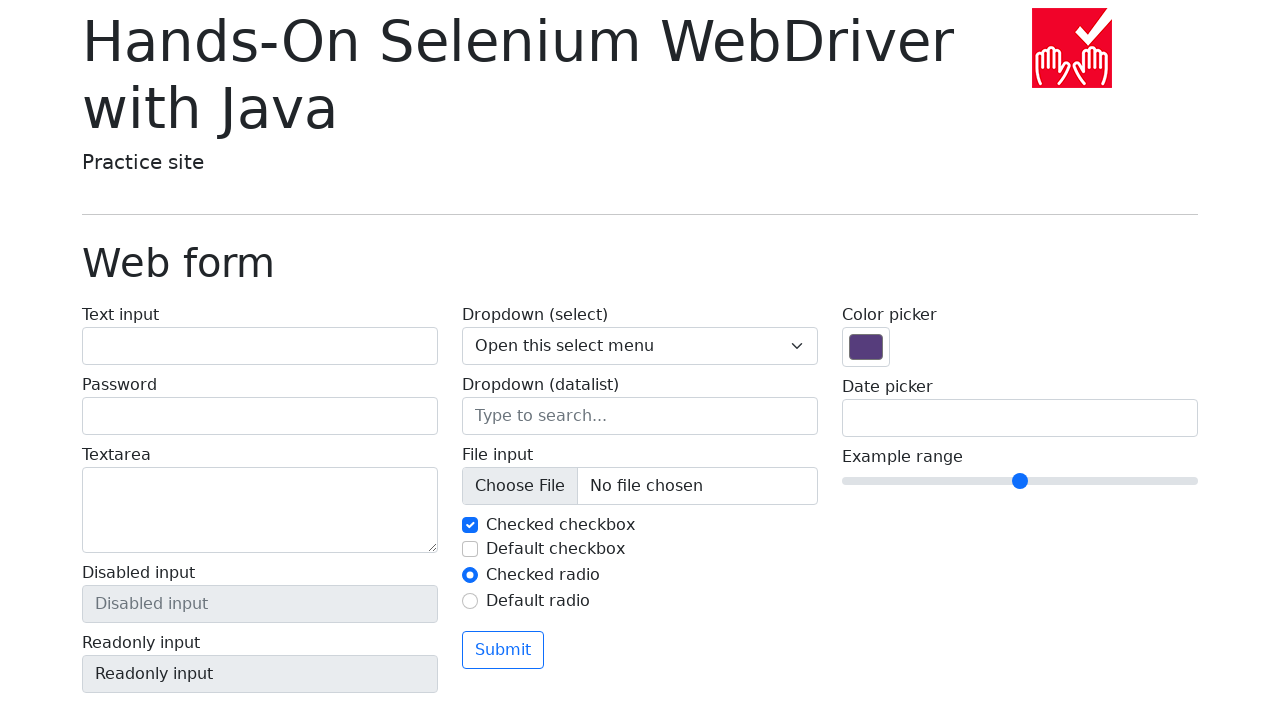

Clicked on the default unchecked radio button (my-radio-2) at (470, 601) on #my-radio-2
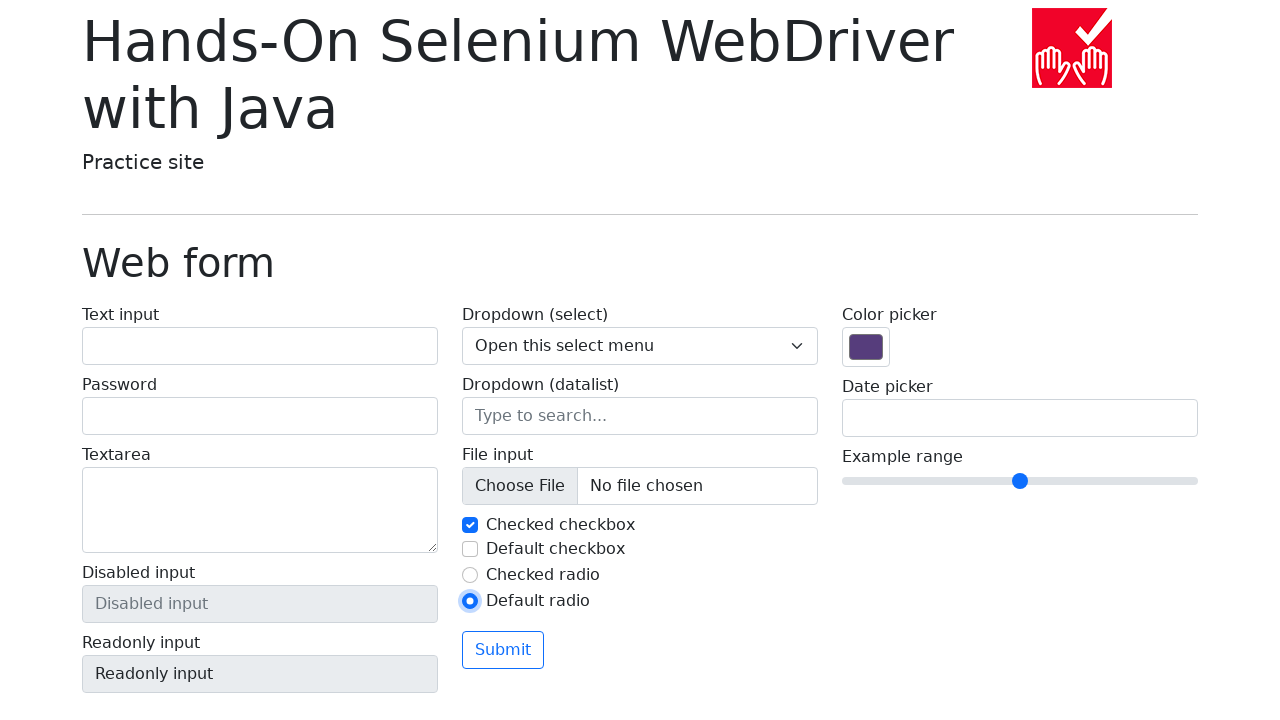

Verified that the radio button is now selected
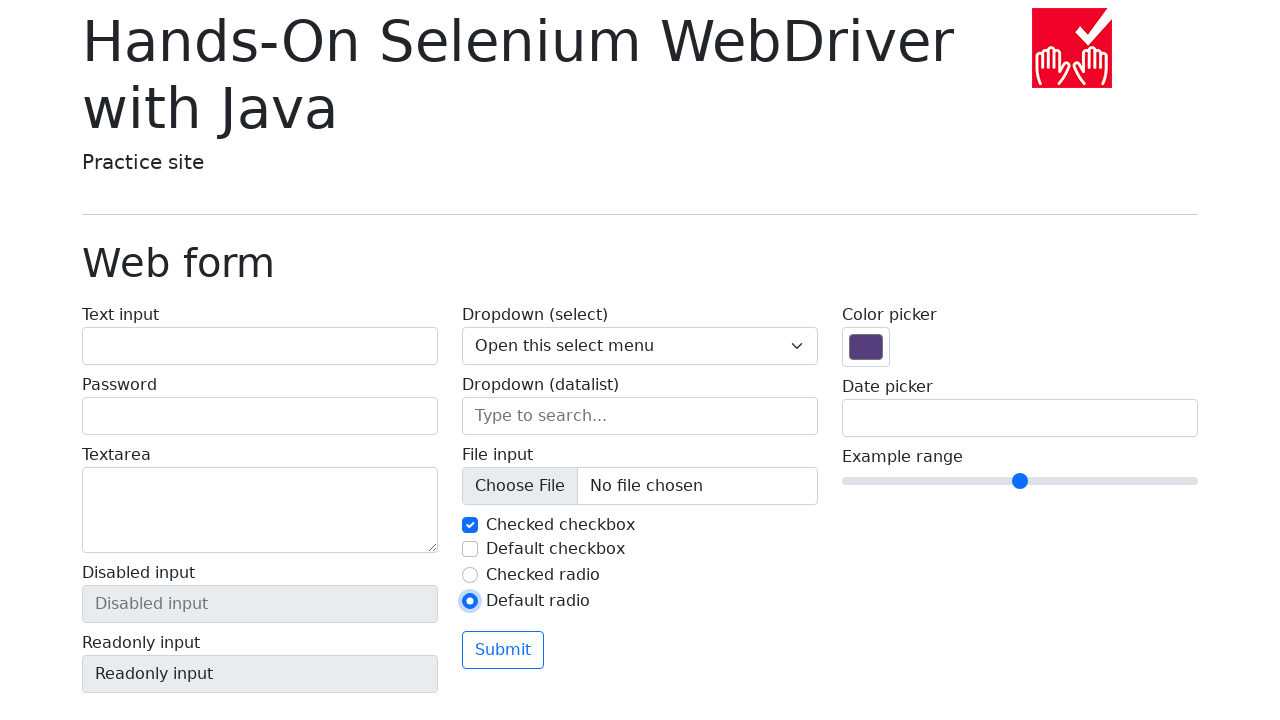

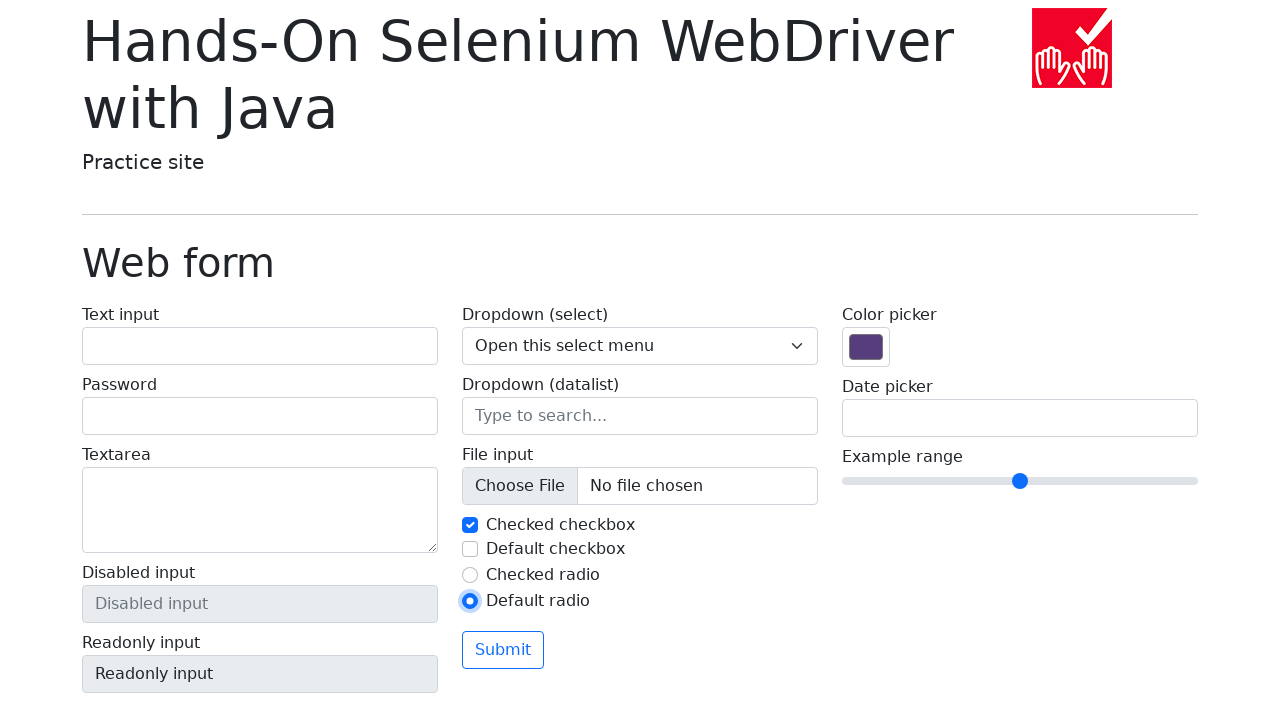